Tests the Rode website's dealer locator by selecting Vietnam from the country dropdown and verifying the selection

Starting URL: https://rode.com/en/support/where-to-buy

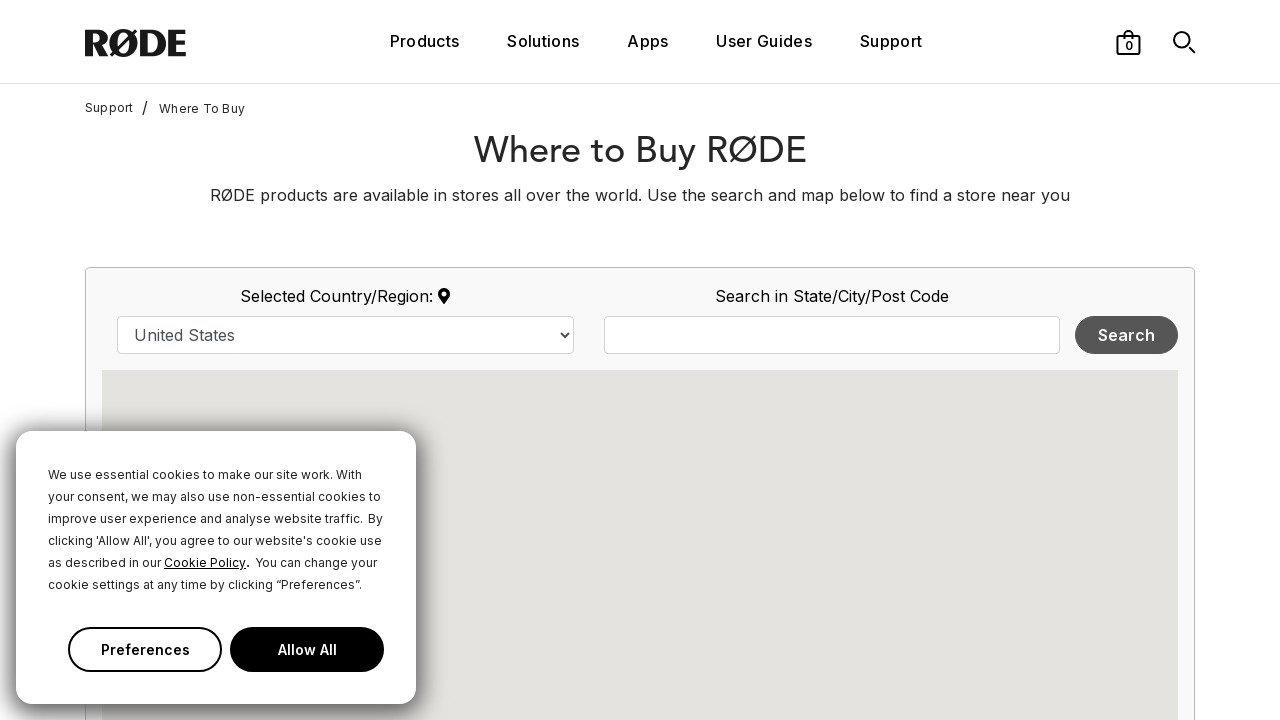

Country dropdown loaded on dealer locator page
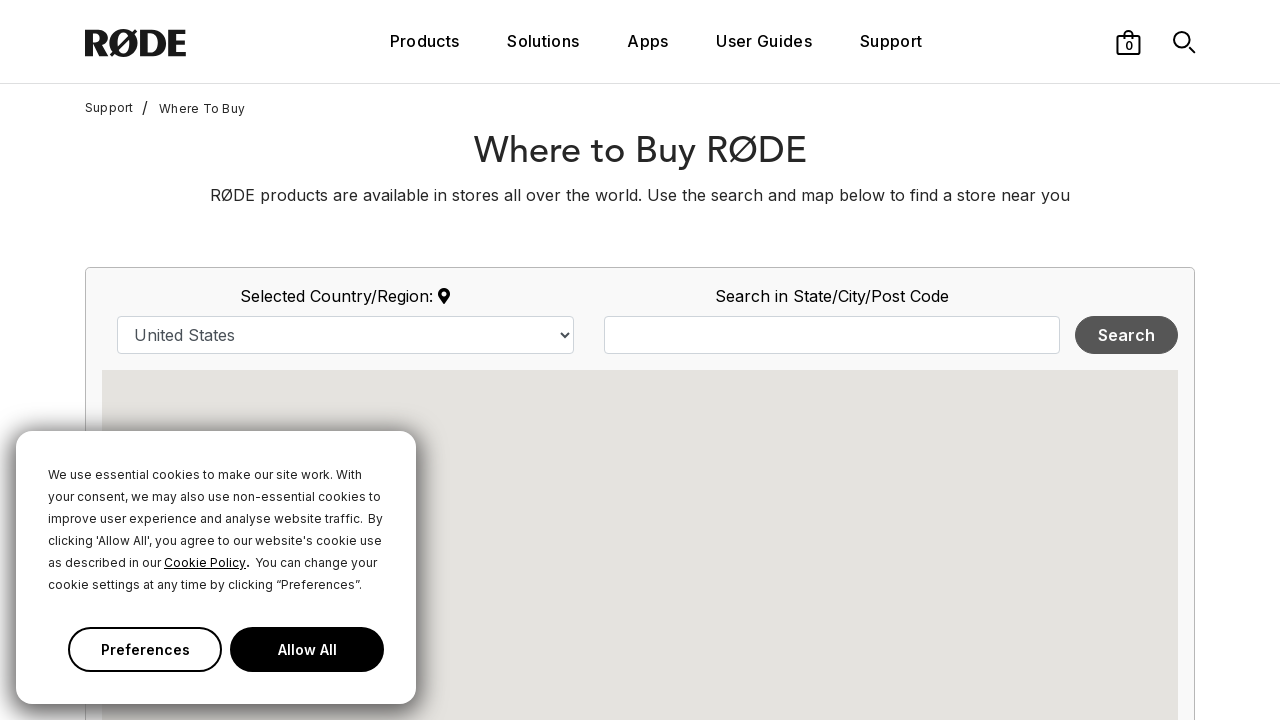

Selected 'Vietnam' from country dropdown on select#country
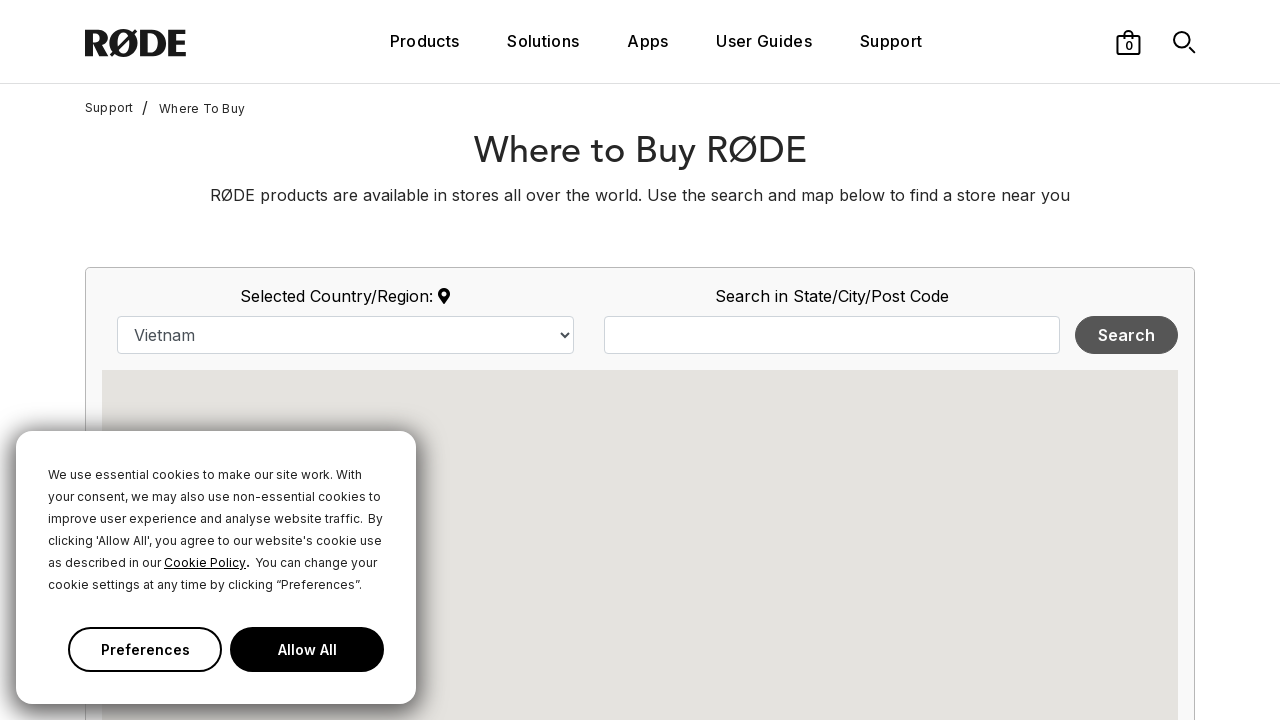

Dealer information loaded for Vietnam
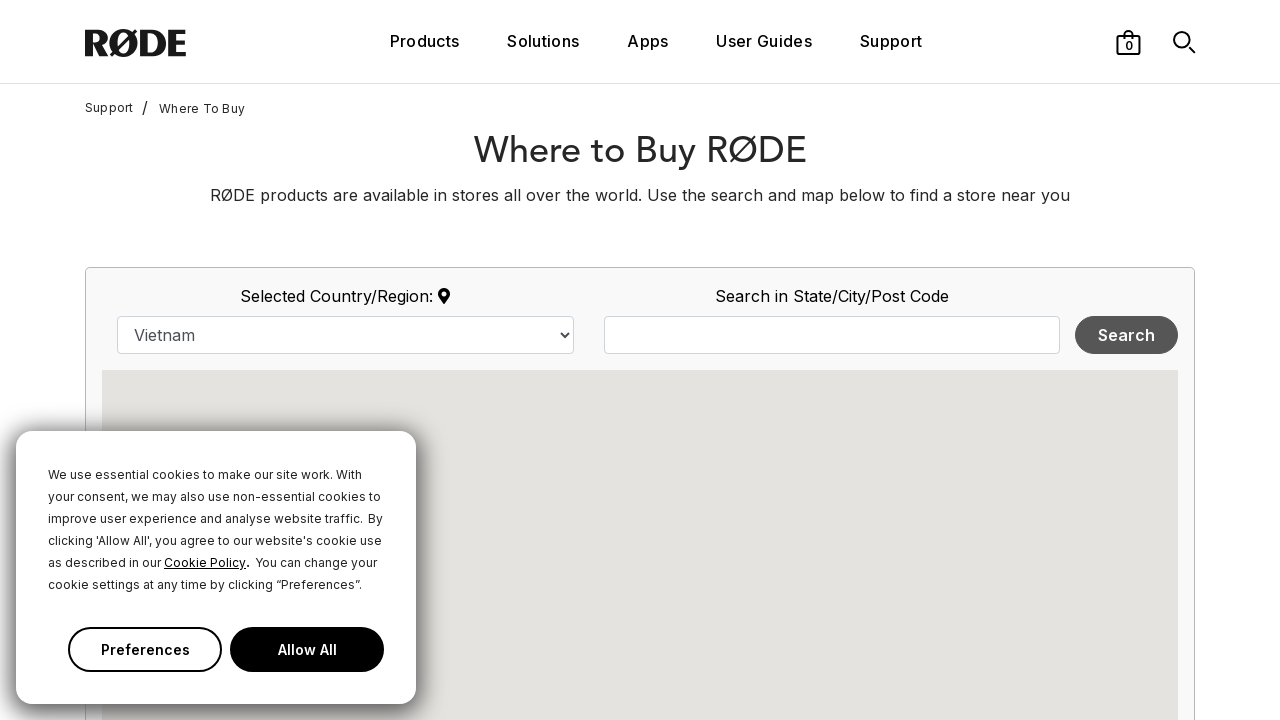

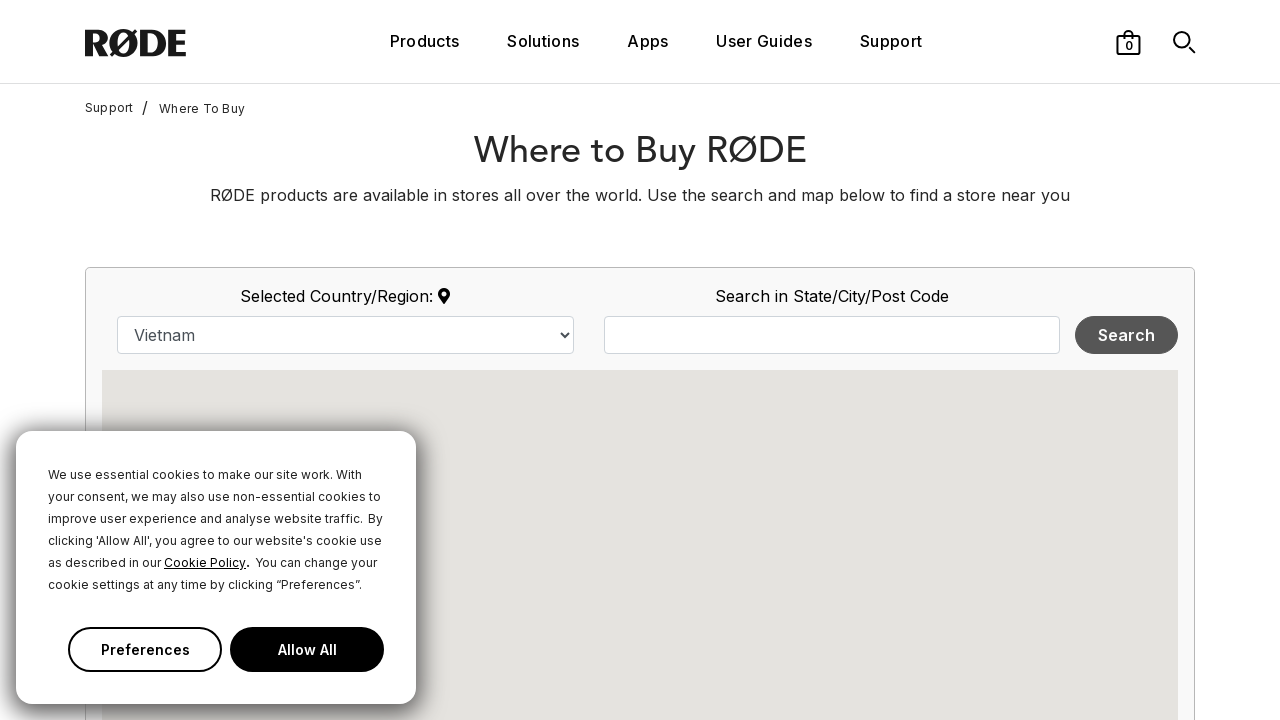